Tests the ToDo MVC app by adding a new todo item and verifying it appears in the list

Starting URL: https://demo.playwright.dev/todomvc

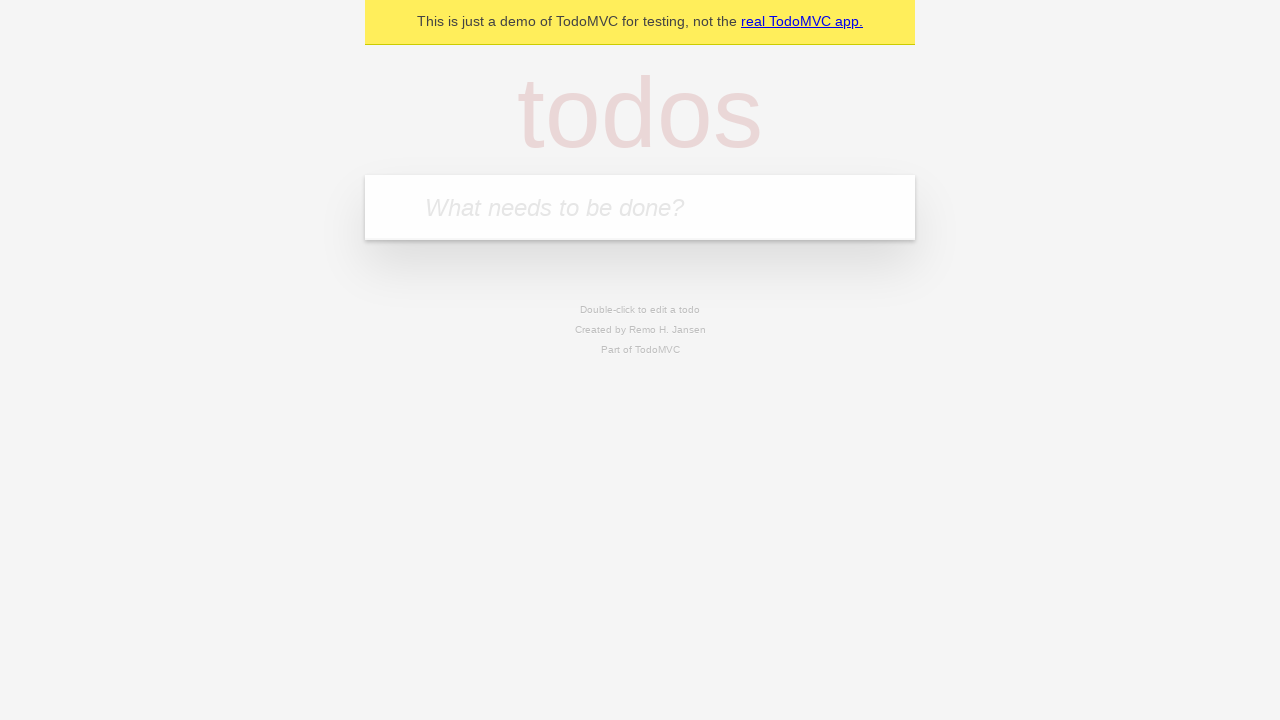

Filled new todo input field with 'Learn Playwright' on .new-todo
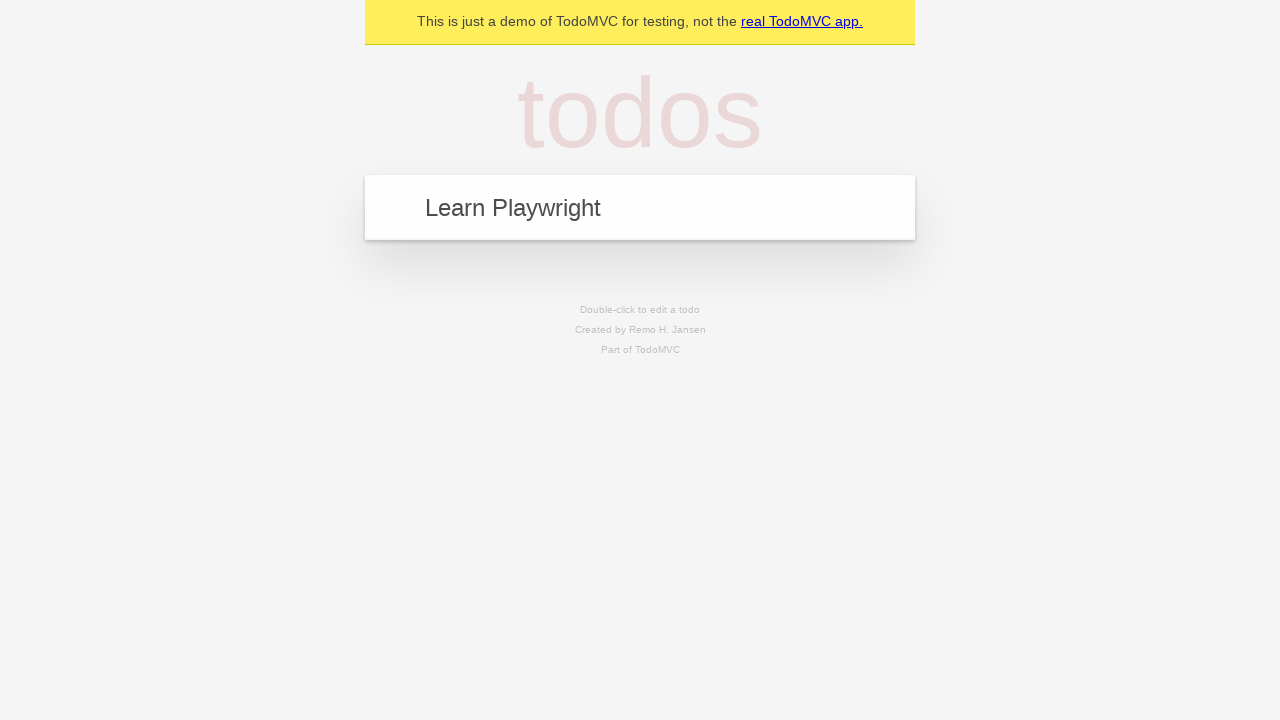

Pressed Enter to add the todo item
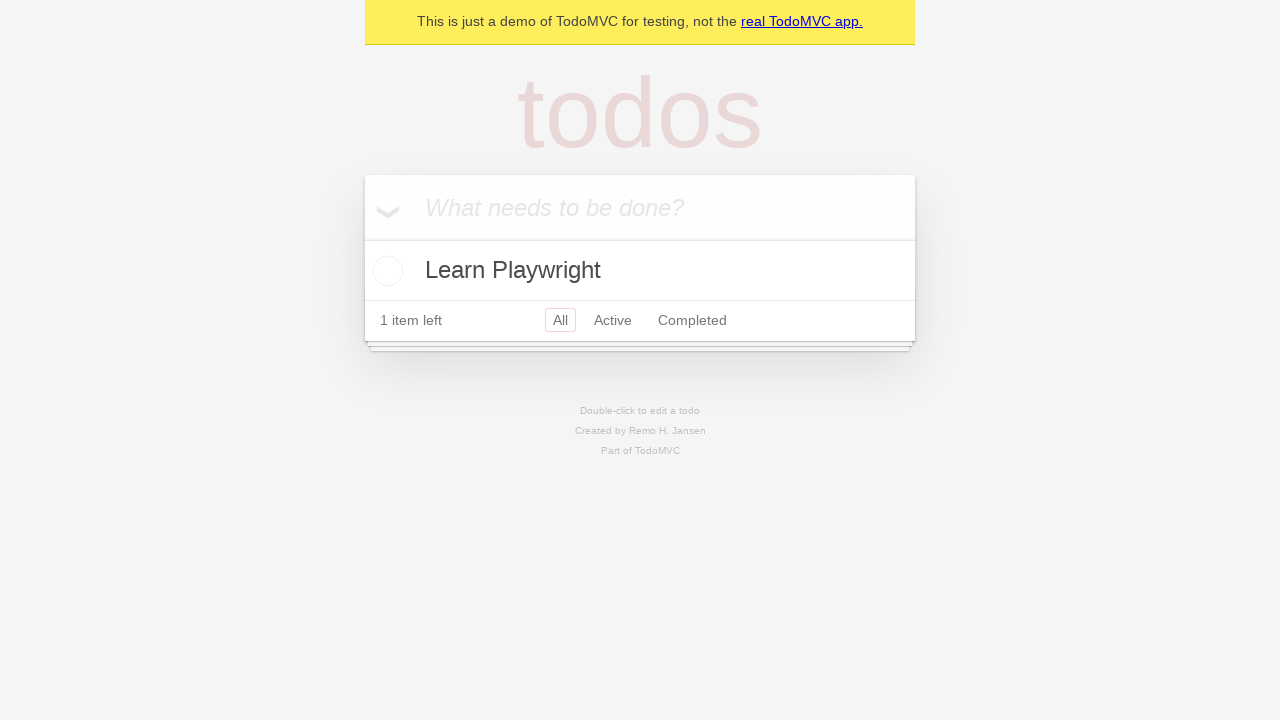

Todo item appeared in the list
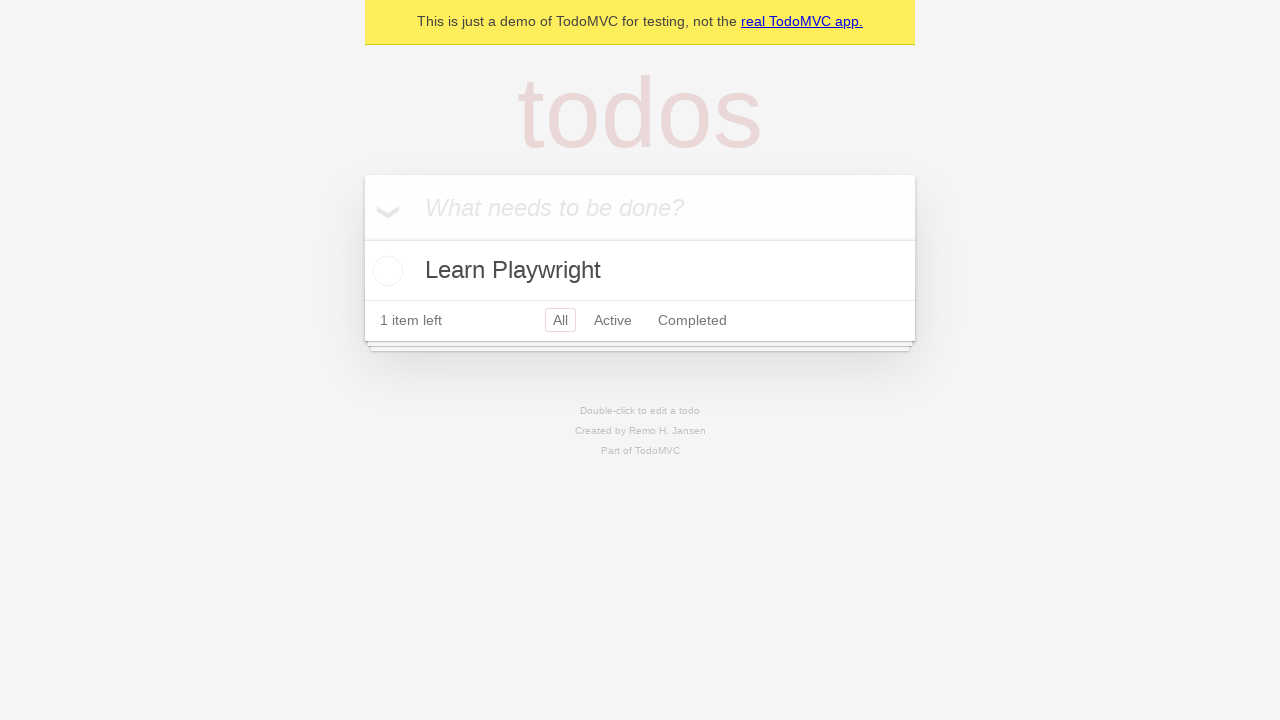

Verified that 'Learn Playwright' appears in the todo list
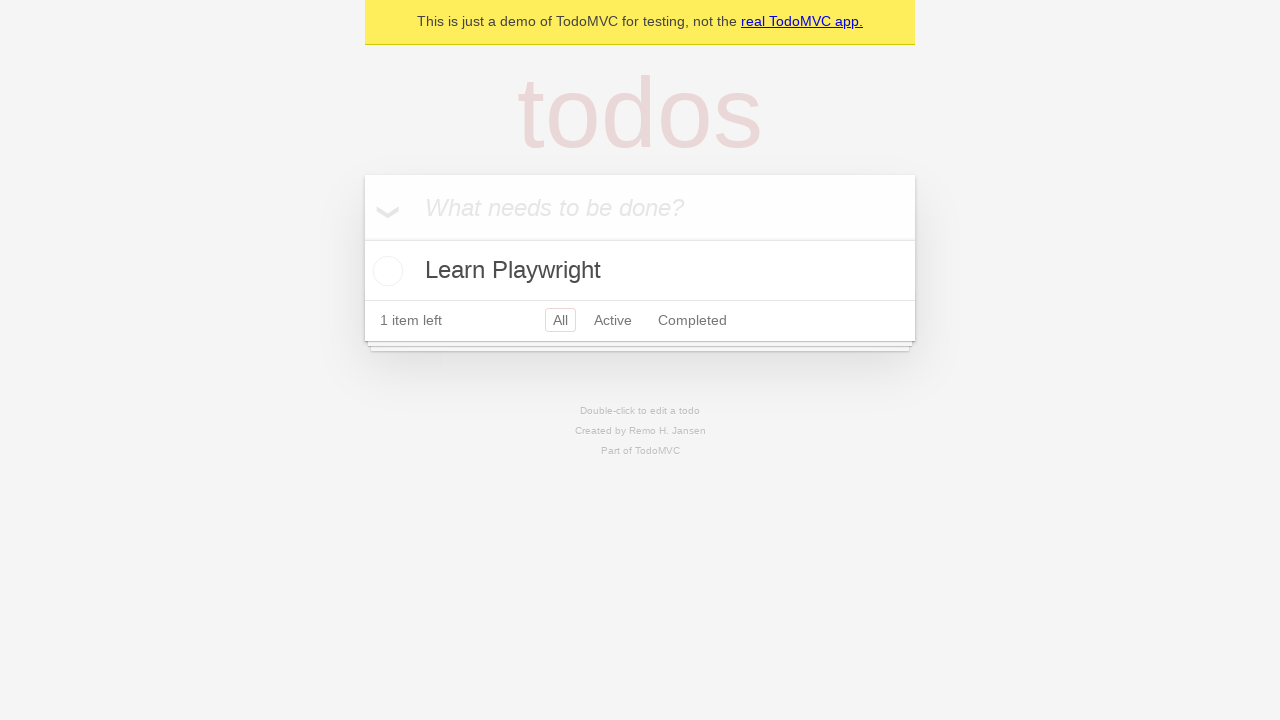

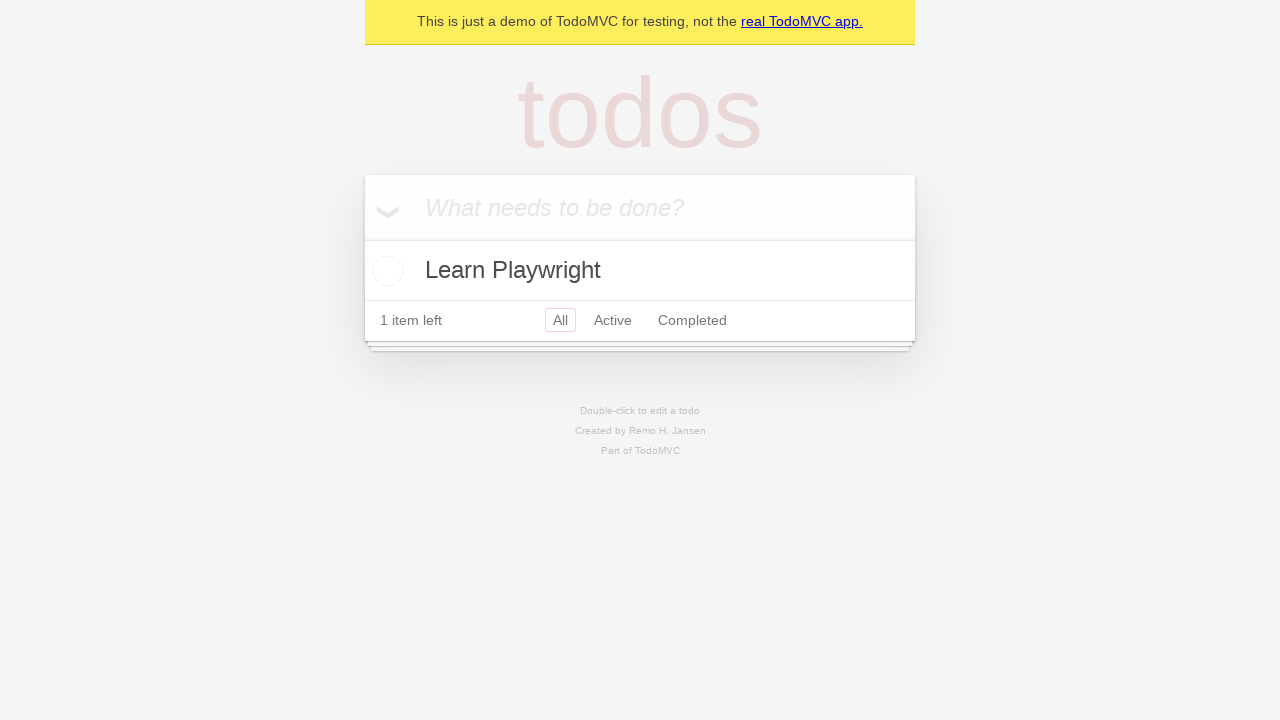